Navigates to demoqa.com, scrolls down the page, clicks on "Book Store Application", and then clicks on "Elements"

Starting URL: https://demoqa.com

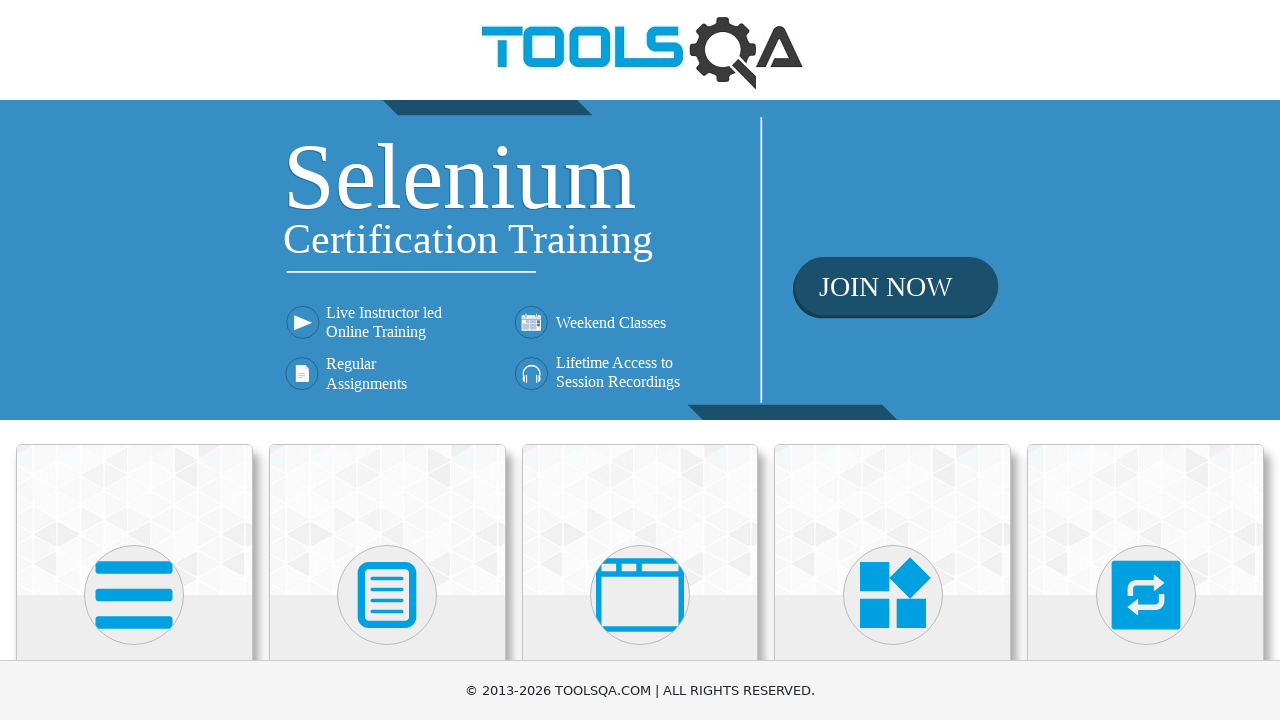

Scrolled down the page to 1000px
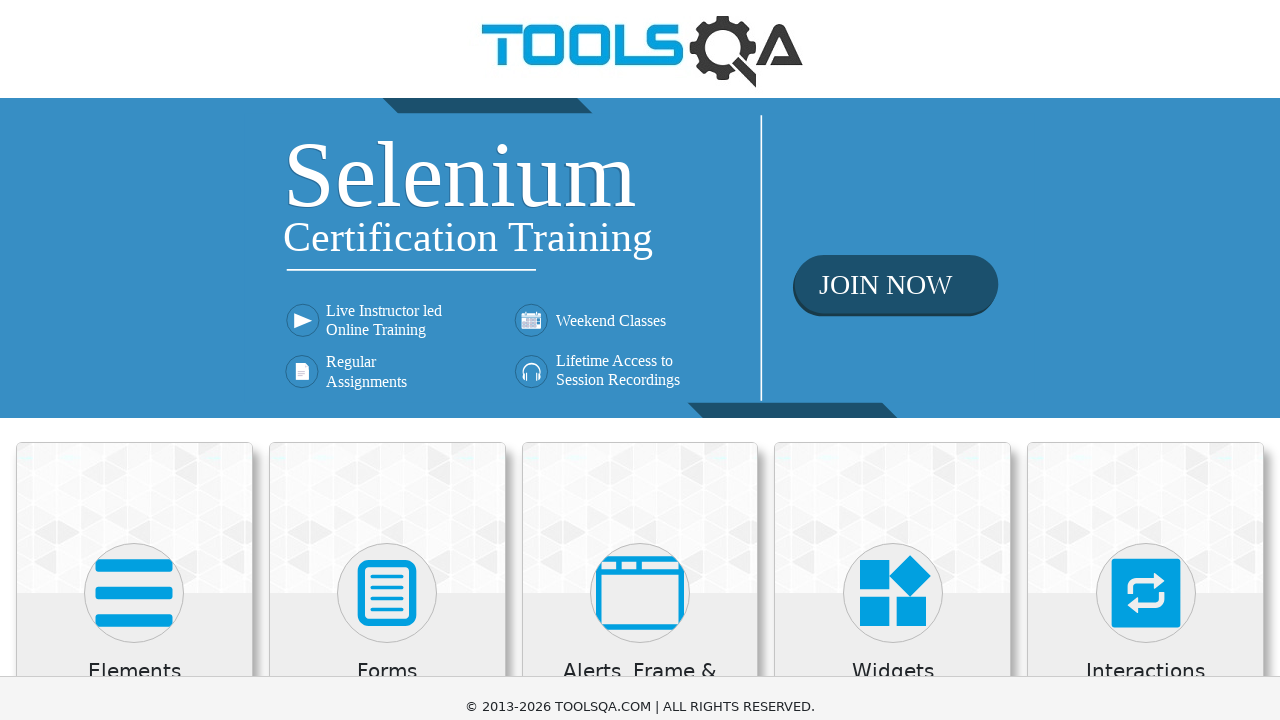

Waited 2 seconds for scroll to complete
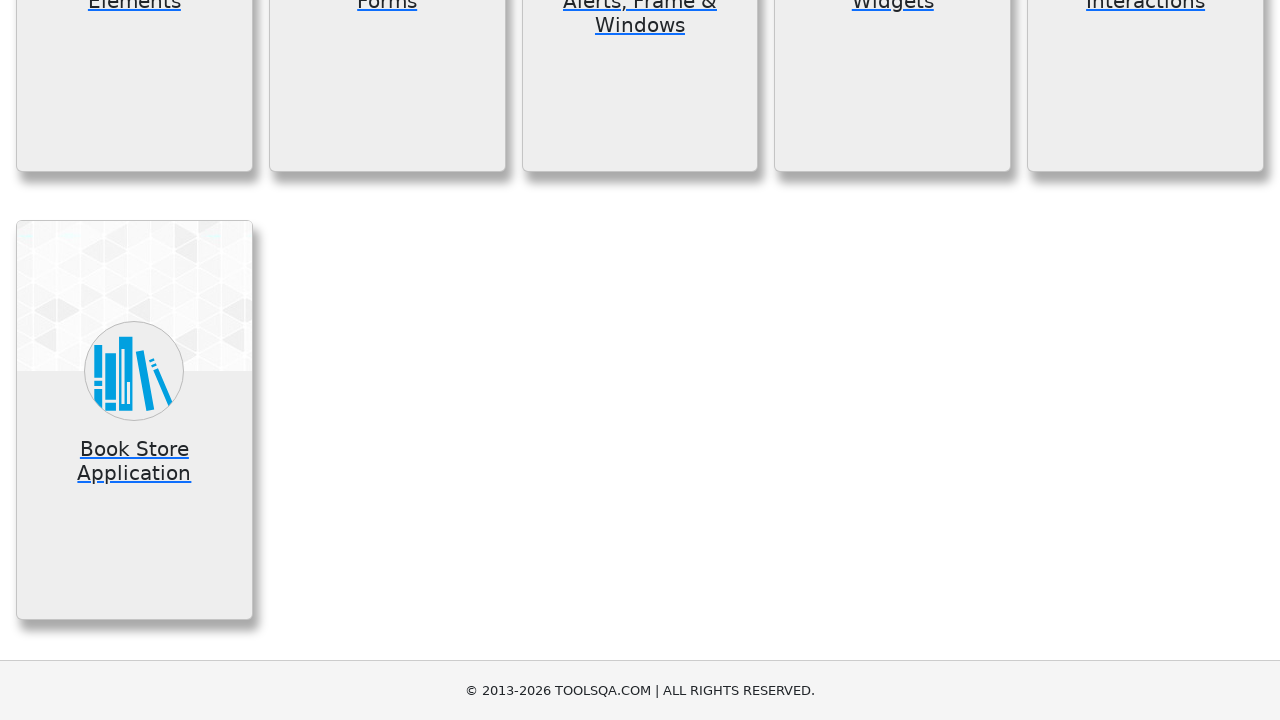

Clicked on 'Book Store Application' link at (134, 461) on xpath=//h5[text()='Book Store Application']
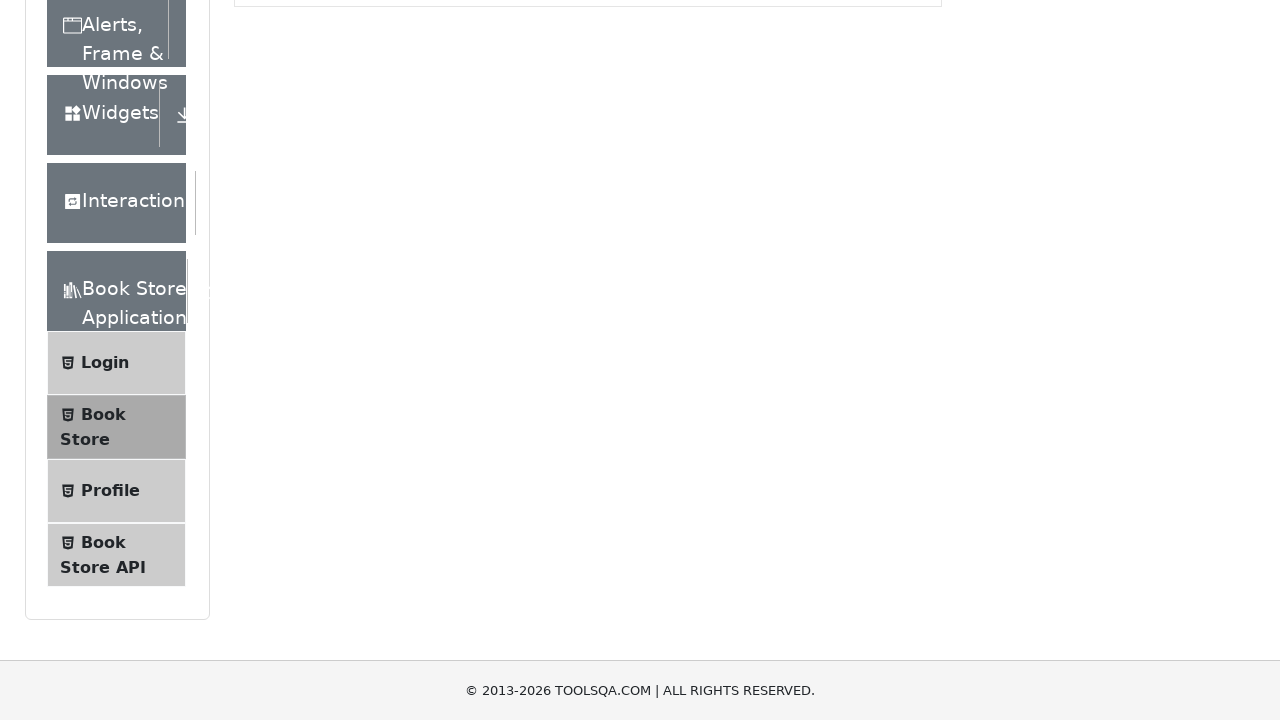

Waited 2 seconds for page to load
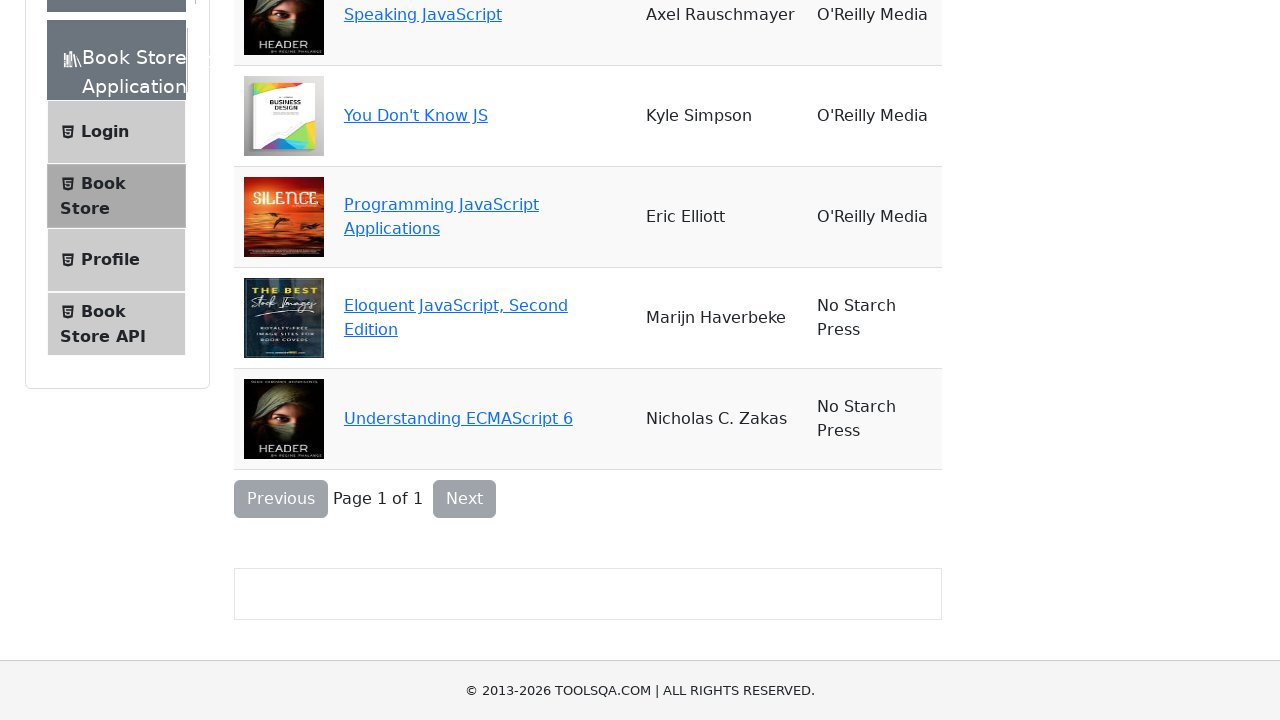

Clicked on 'Elements' button at (109, 189) on xpath=//div[text()='Elements']
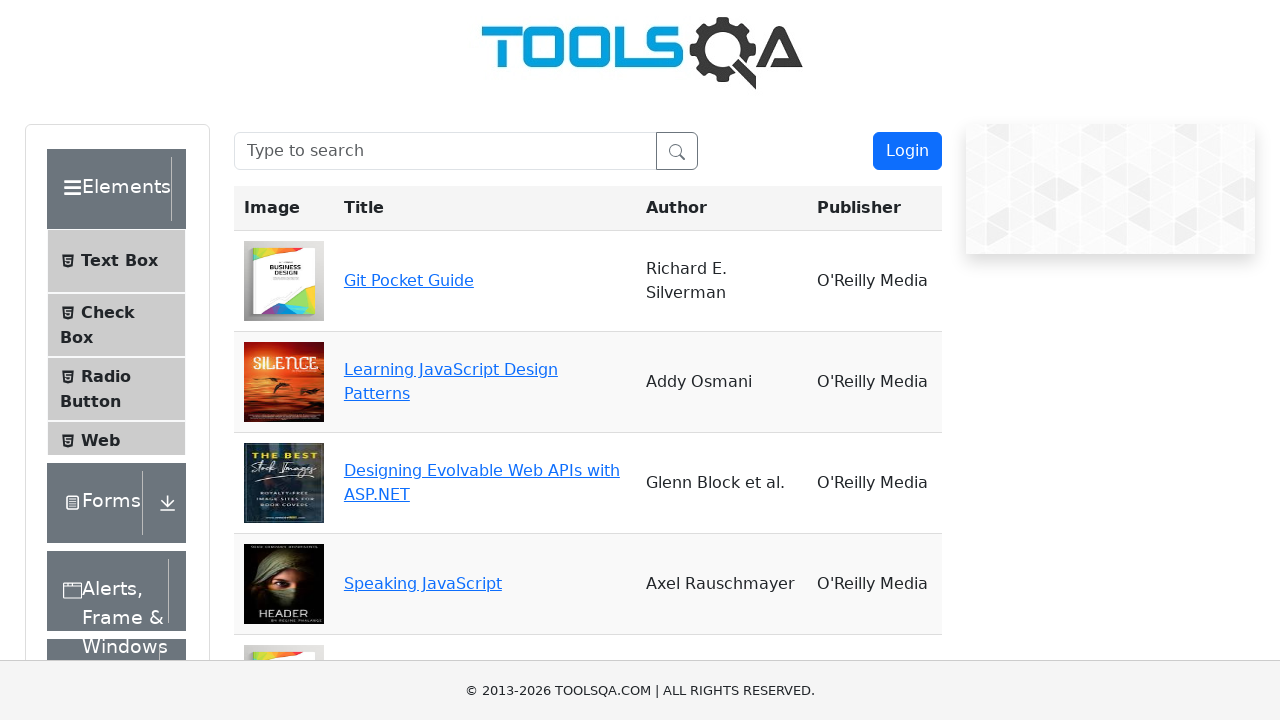

Waited 2 seconds for final action to complete
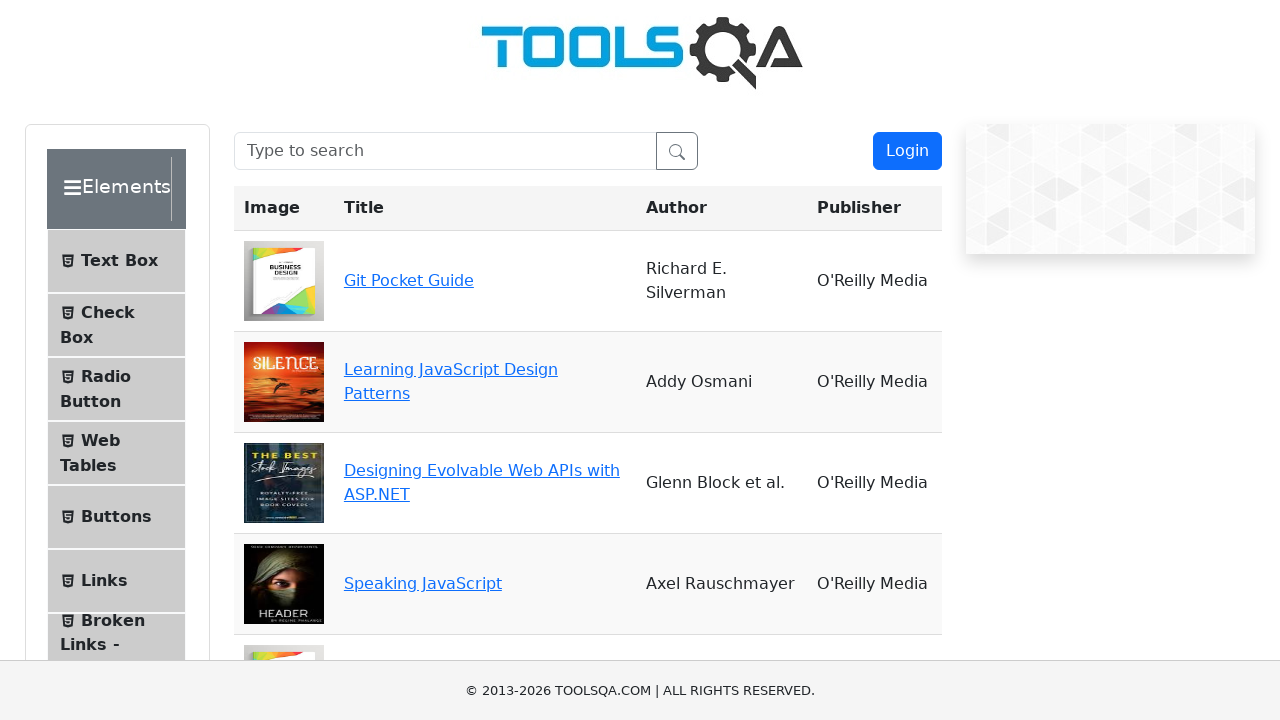

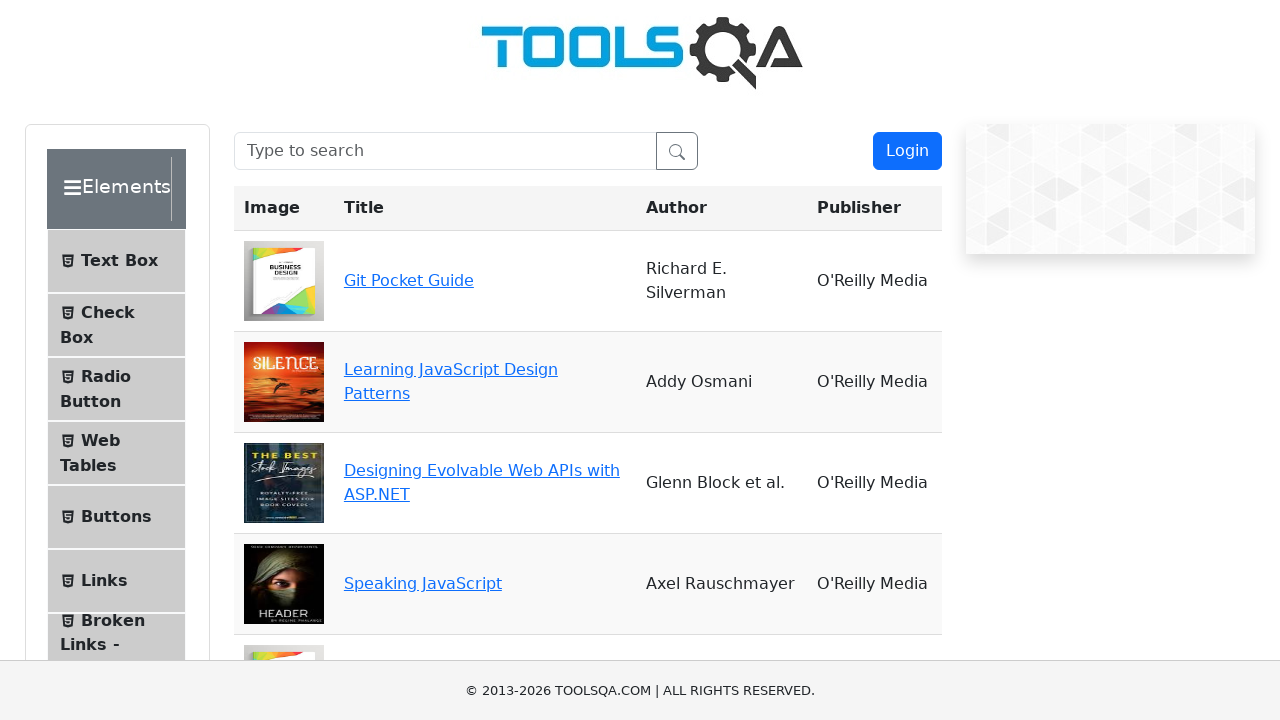